Tests navigation on anhtester.com by clicking on the "Website Testing" section and scrolling to a specific element on the page

Starting URL: https://anhtester.com/

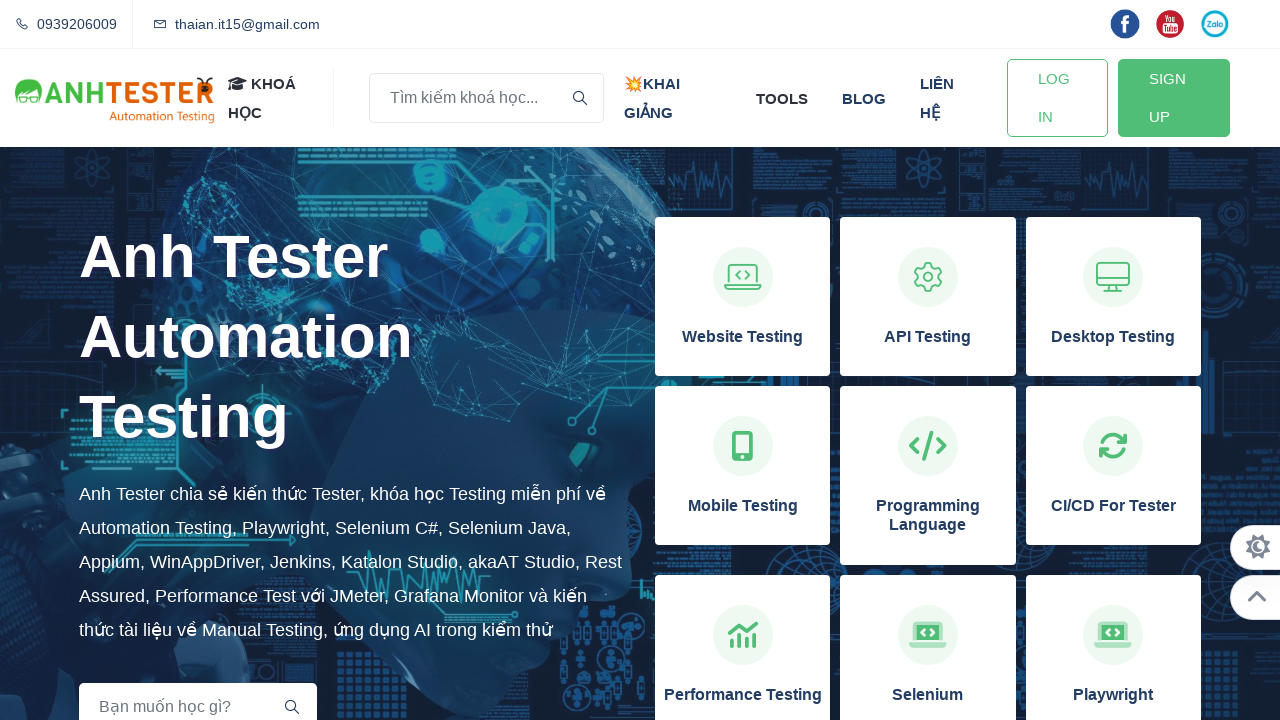

Clicked on the 'Website Testing' heading at (743, 337) on xpath=//h3[contains(text(),'Website Testing')]
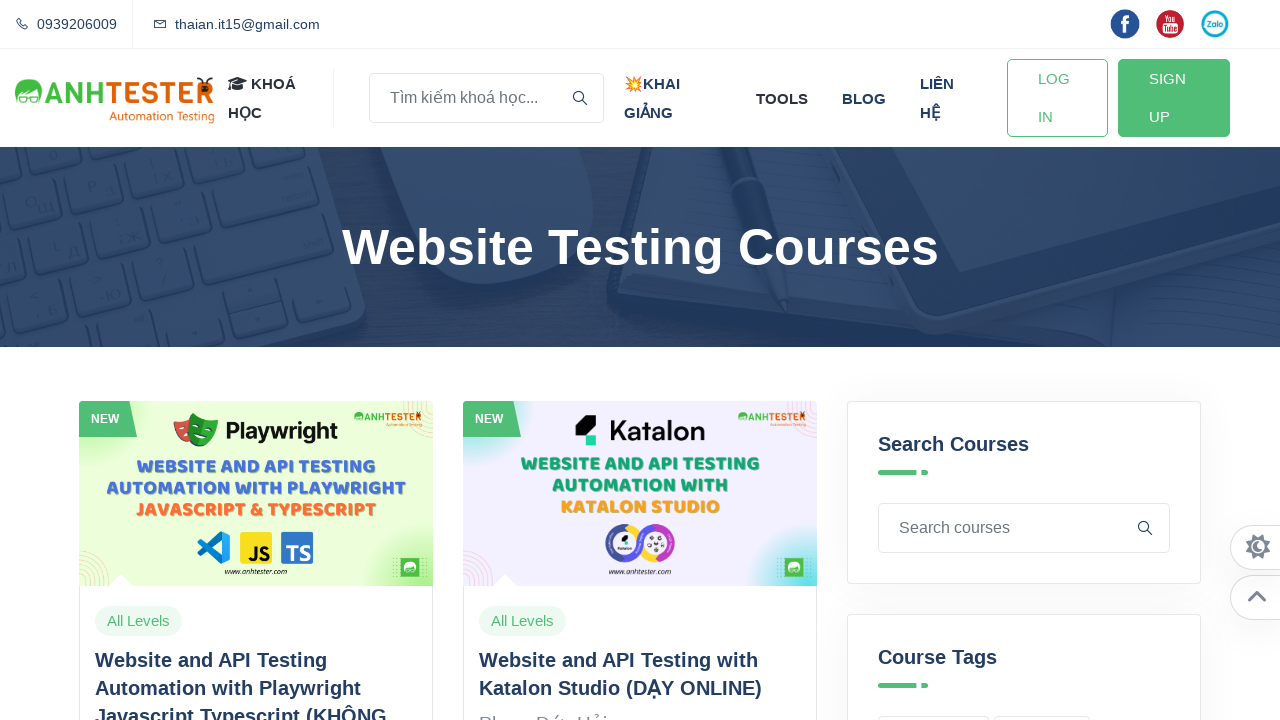

Waited for page to load (networkidle state)
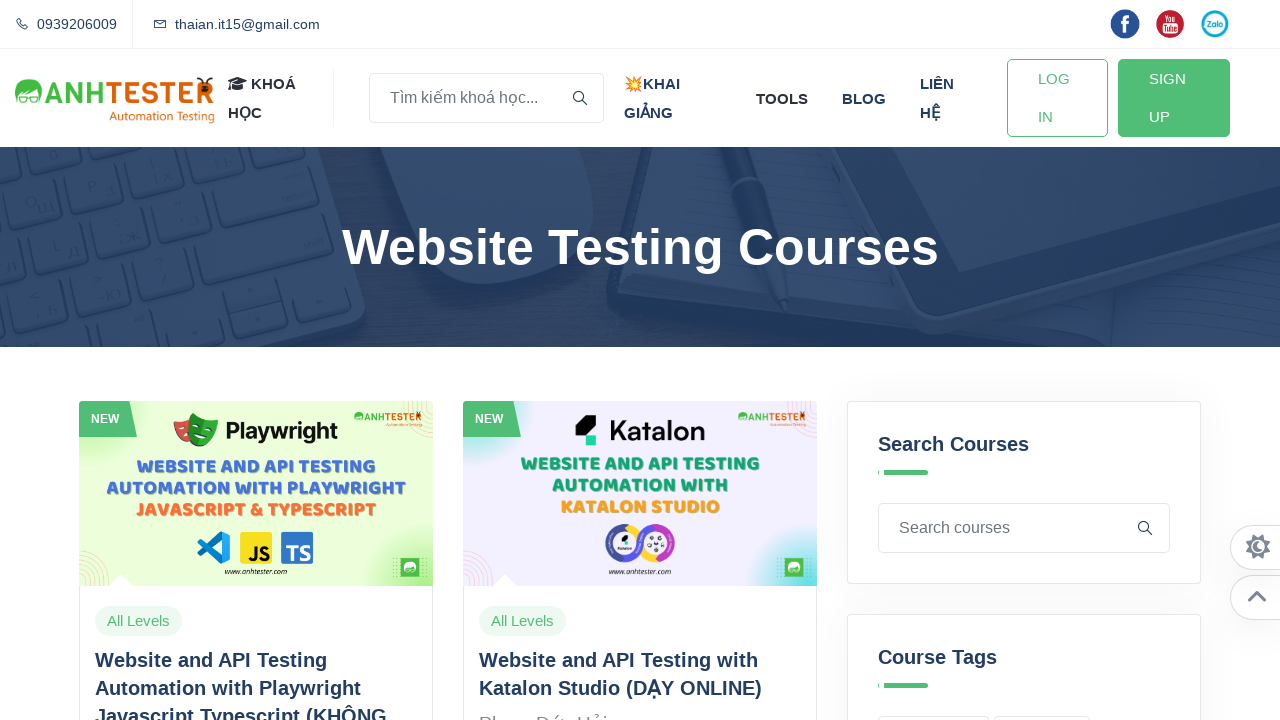

Located the donate image element
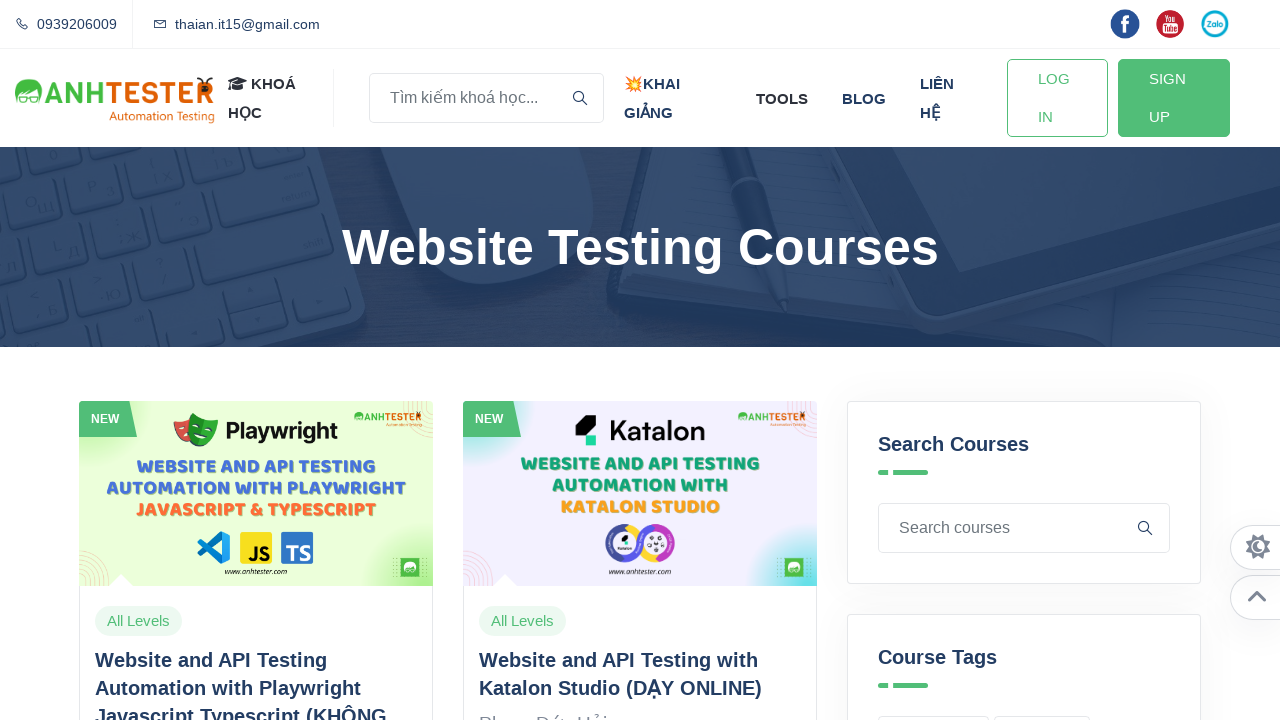

Scrolled to the donate image element
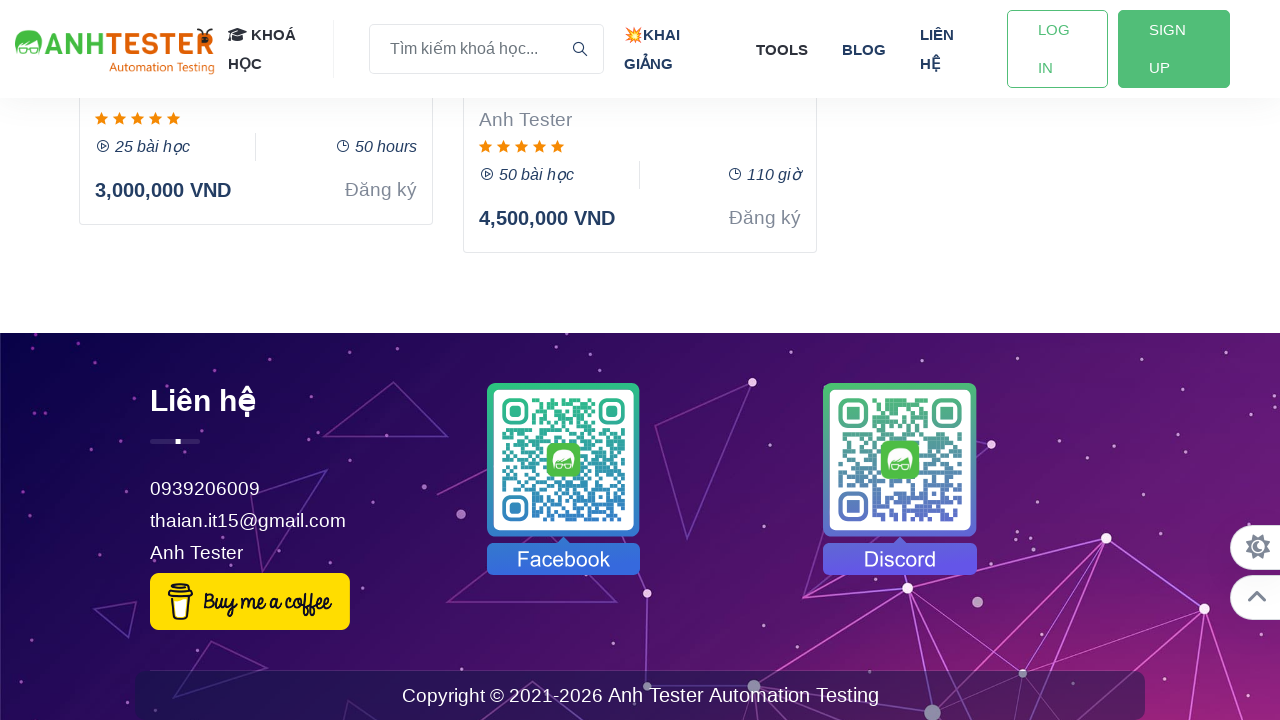

Waited 1 second to observe the scroll
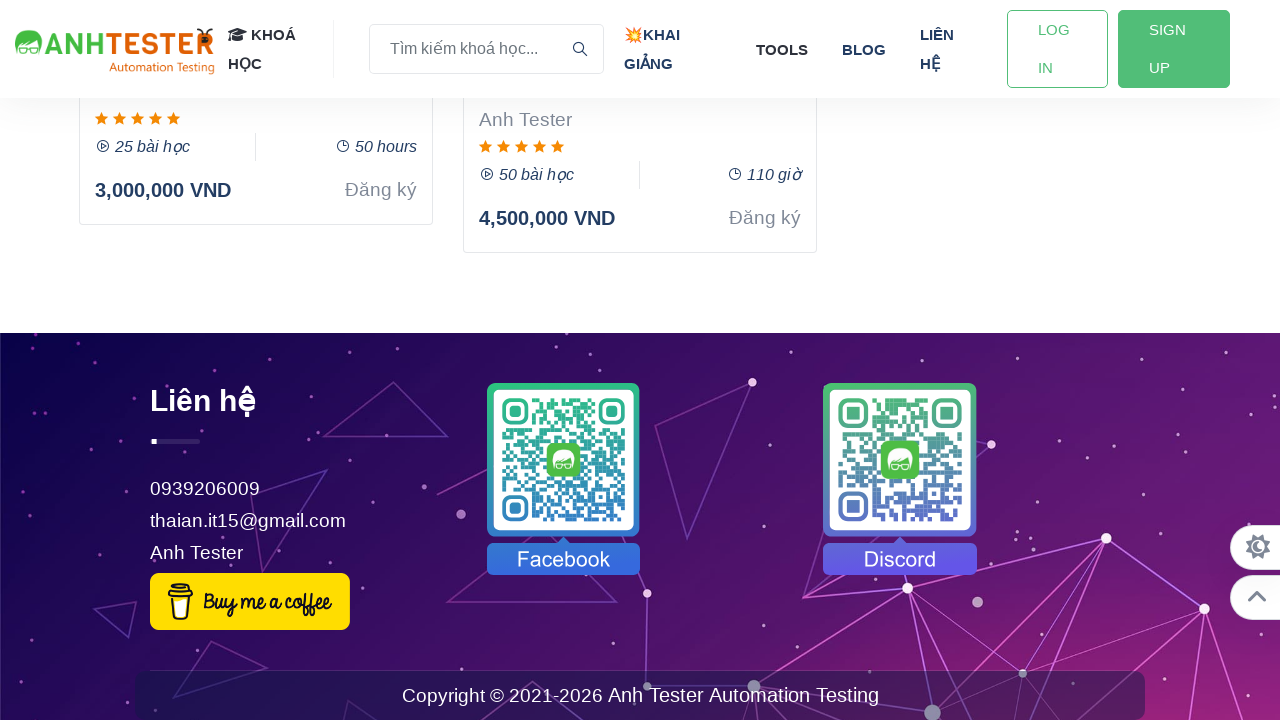

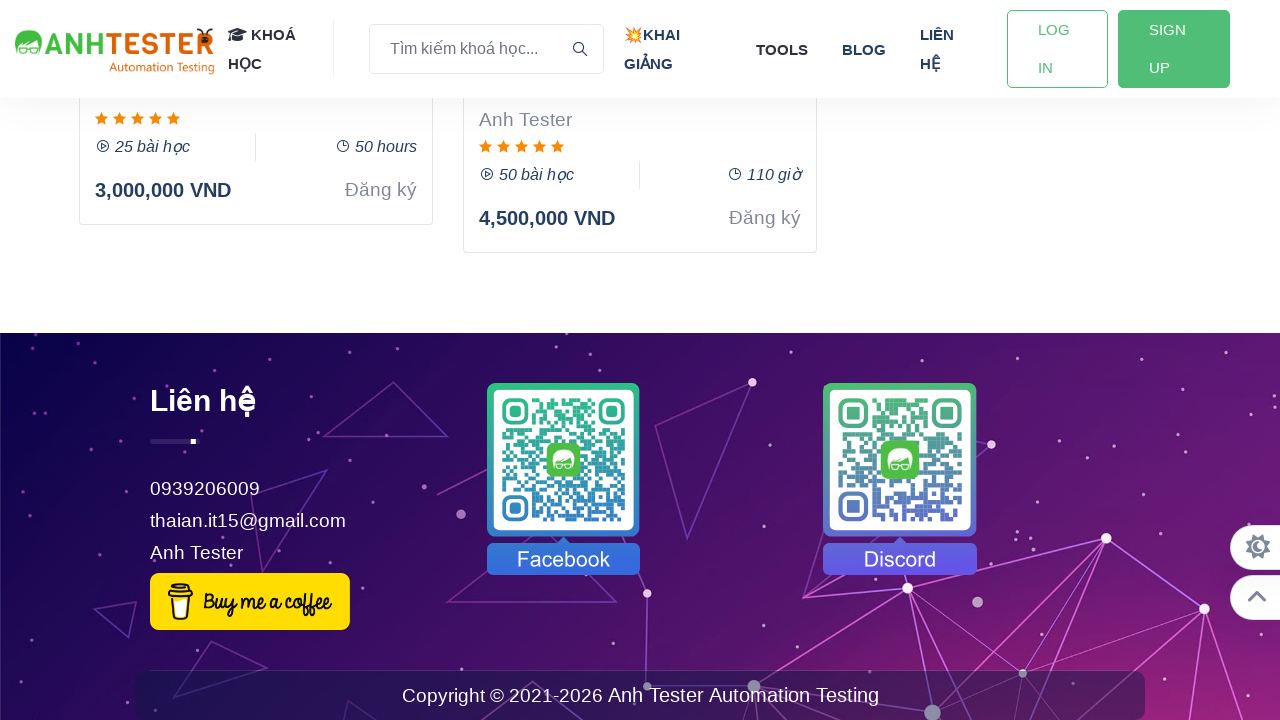